Tests form filling functionality by entering name, email, and mobile number into a practice automation form

Starting URL: https://www.tutorialspoint.com/selenium/practice/selenium_automation_practice.php

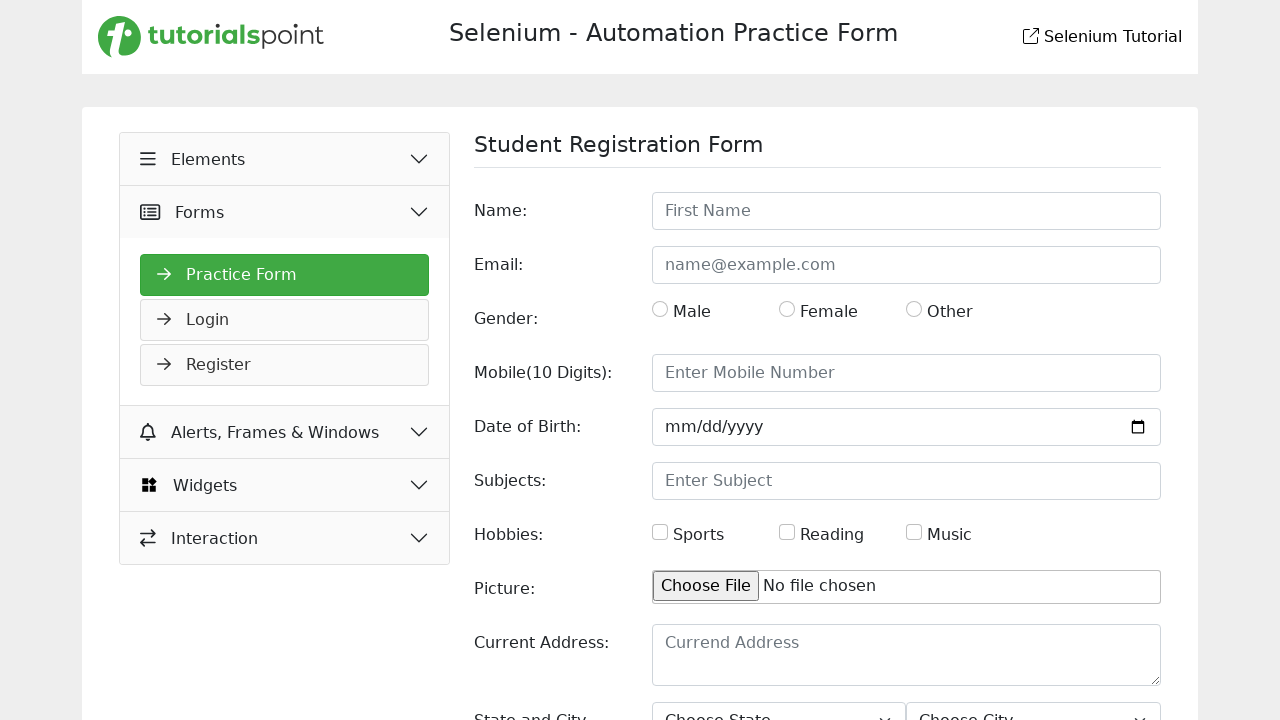

Filled name field with 'devdutta' on #name
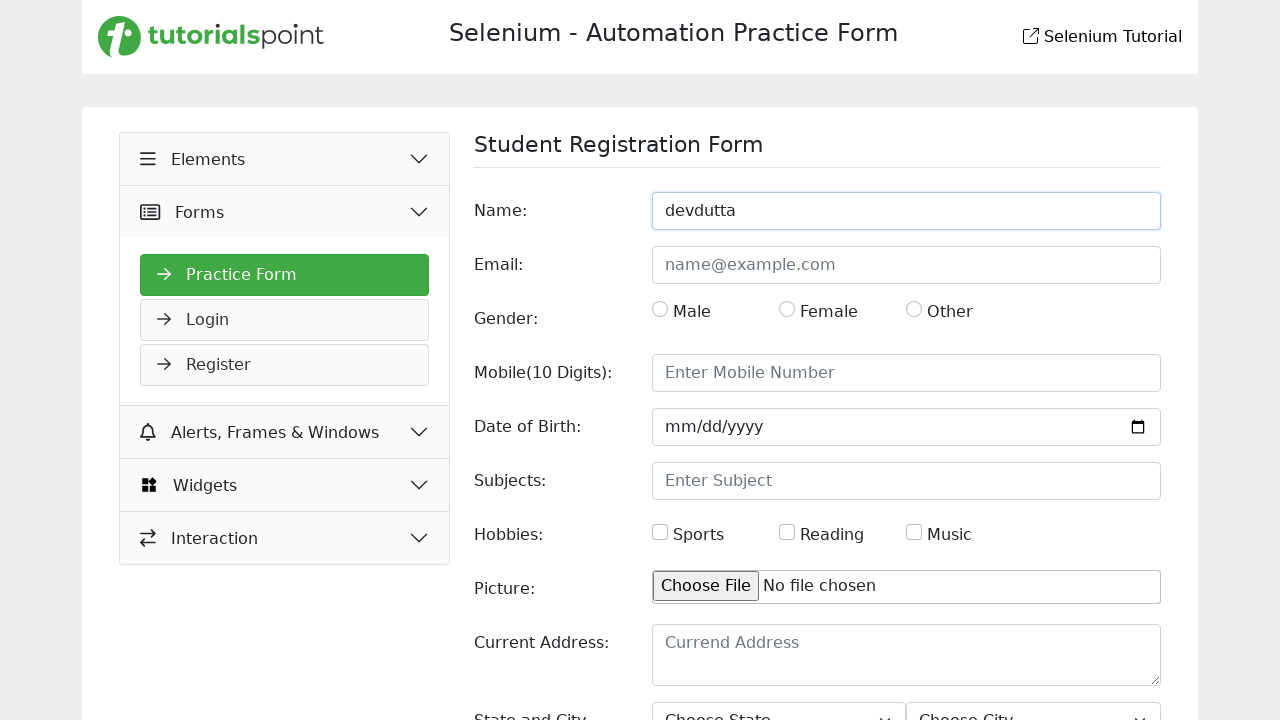

Filled email field with 'dev14will@gmail.com' on #email
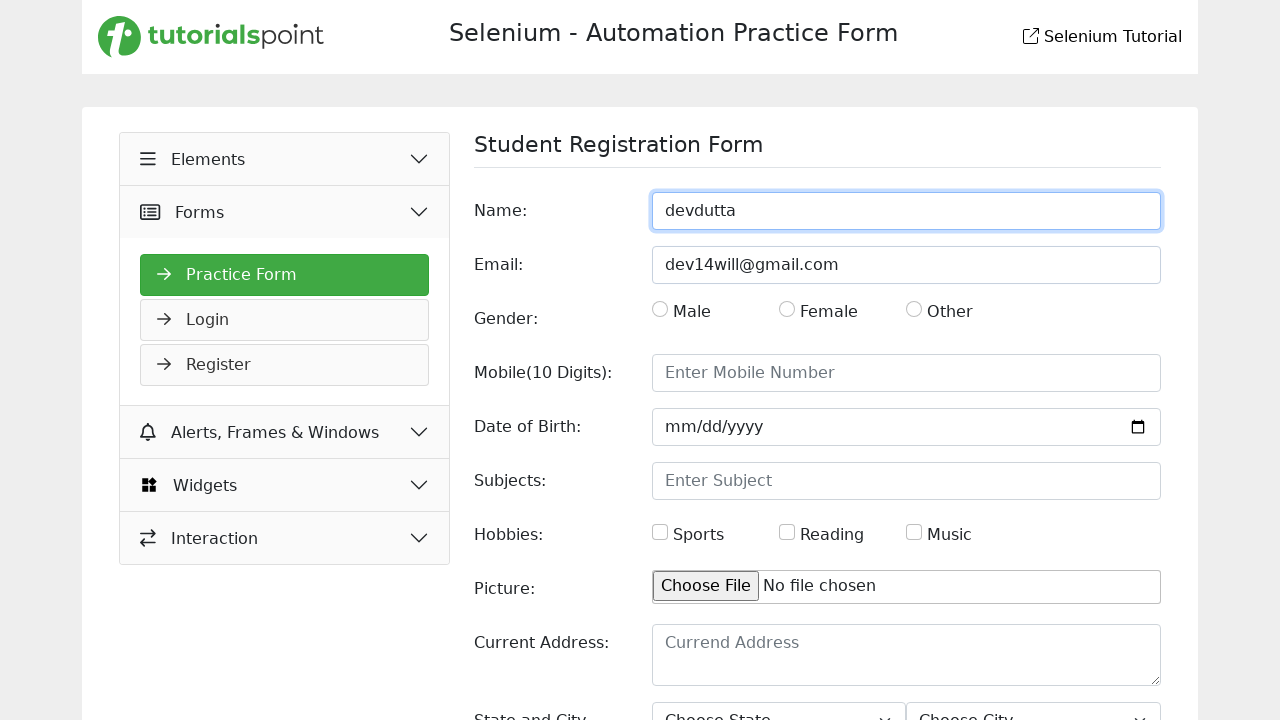

Filled mobile number field with '1122' on #mobile
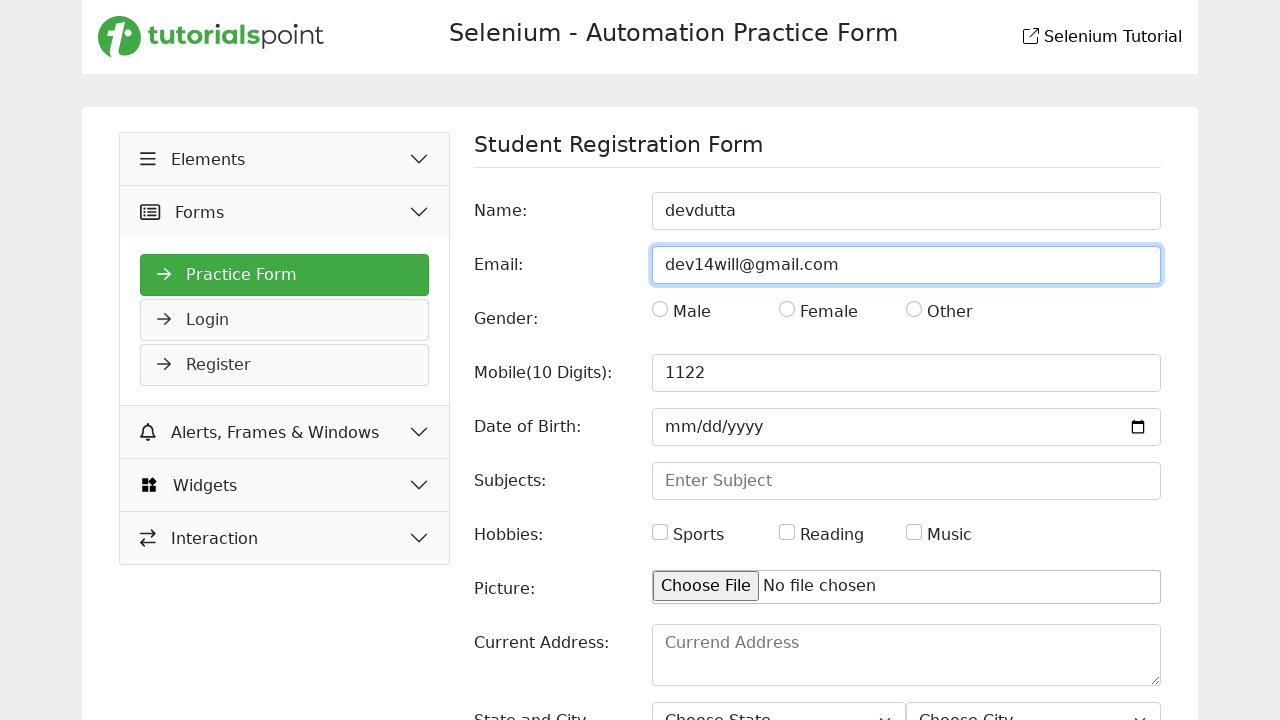

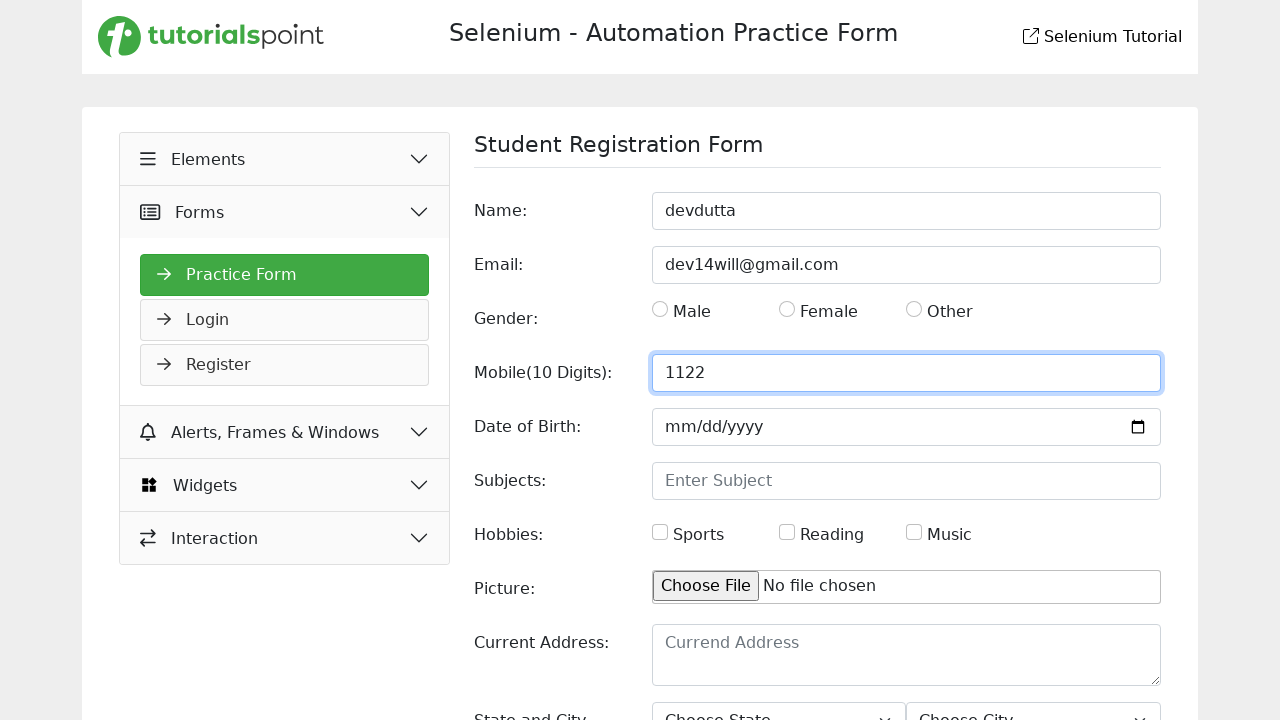